Tests a student portal interaction by entering a student name, confirming with OK, and then using keyboard navigation (Tab and Enter) to interact with the interface, likely for a media streaming session.

Starting URL: https://live.monetanalytics.com/stu_proc/student.html#

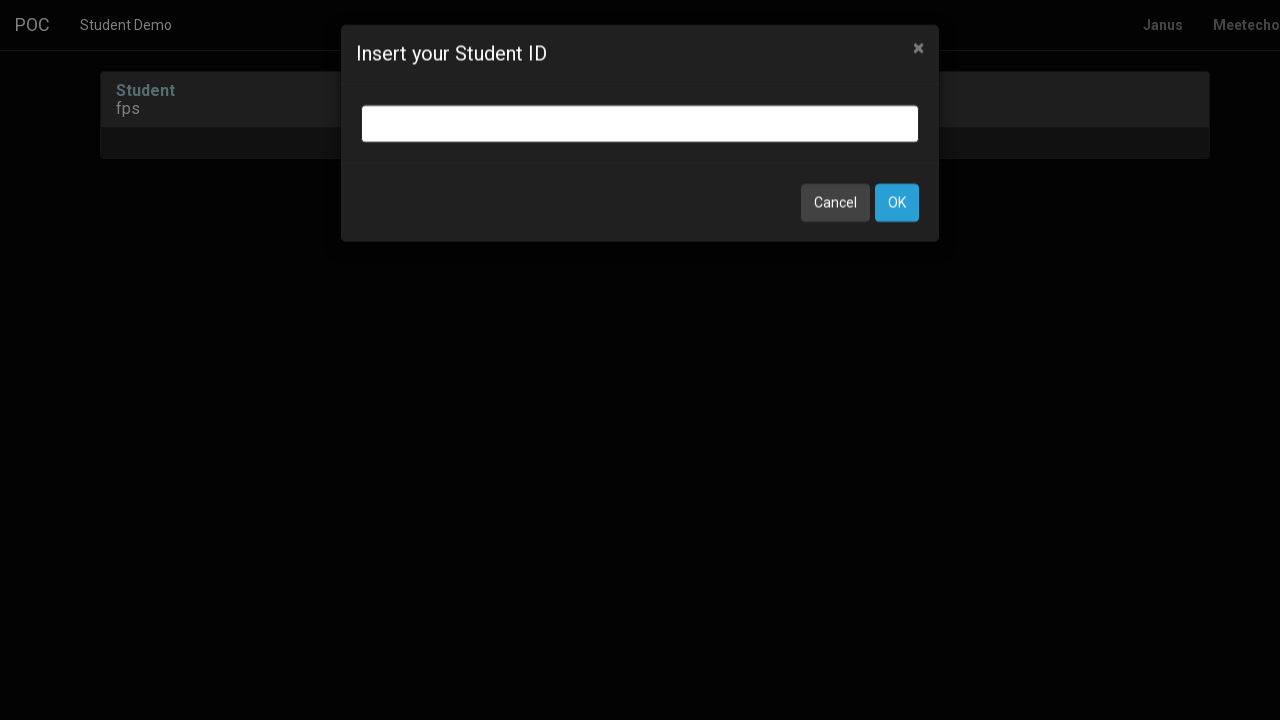

Entered student name 'Student-1' in bootbox input field on input.bootbox-input.bootbox-input-text.form-control
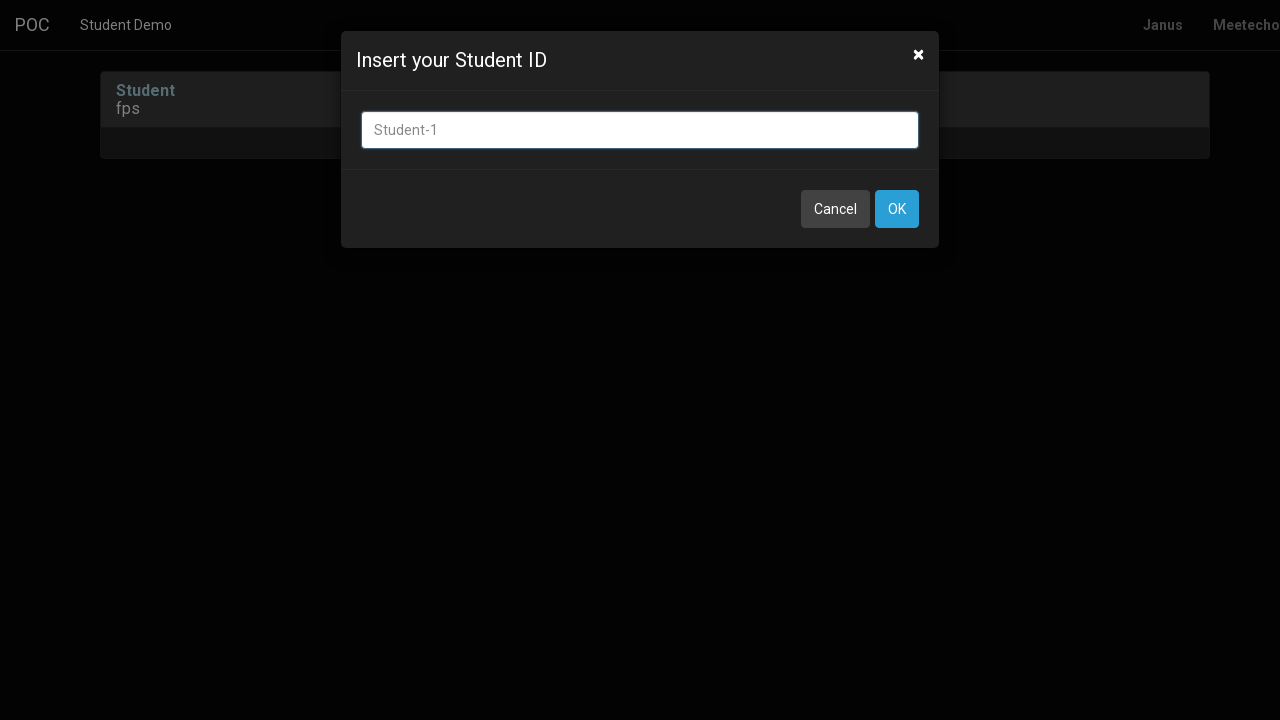

Clicked OK button to confirm student name at (897, 209) on button:has-text('OK')
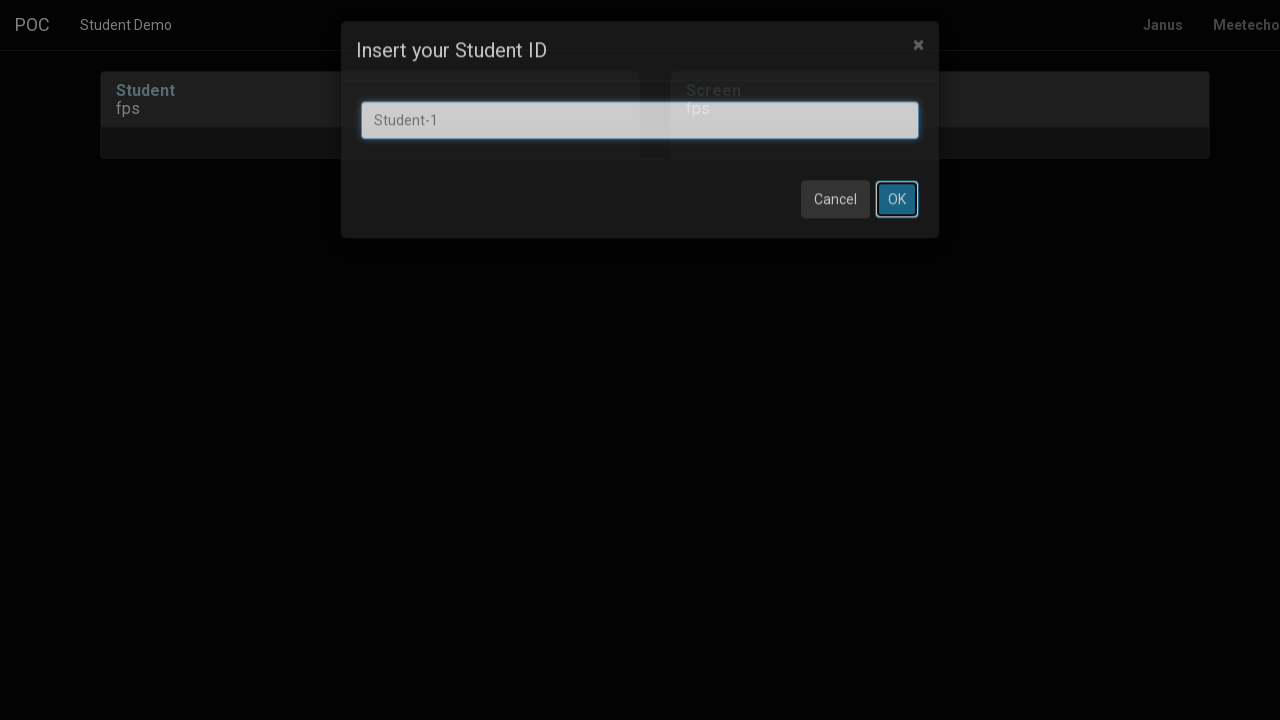

Waited 8 seconds for page to process
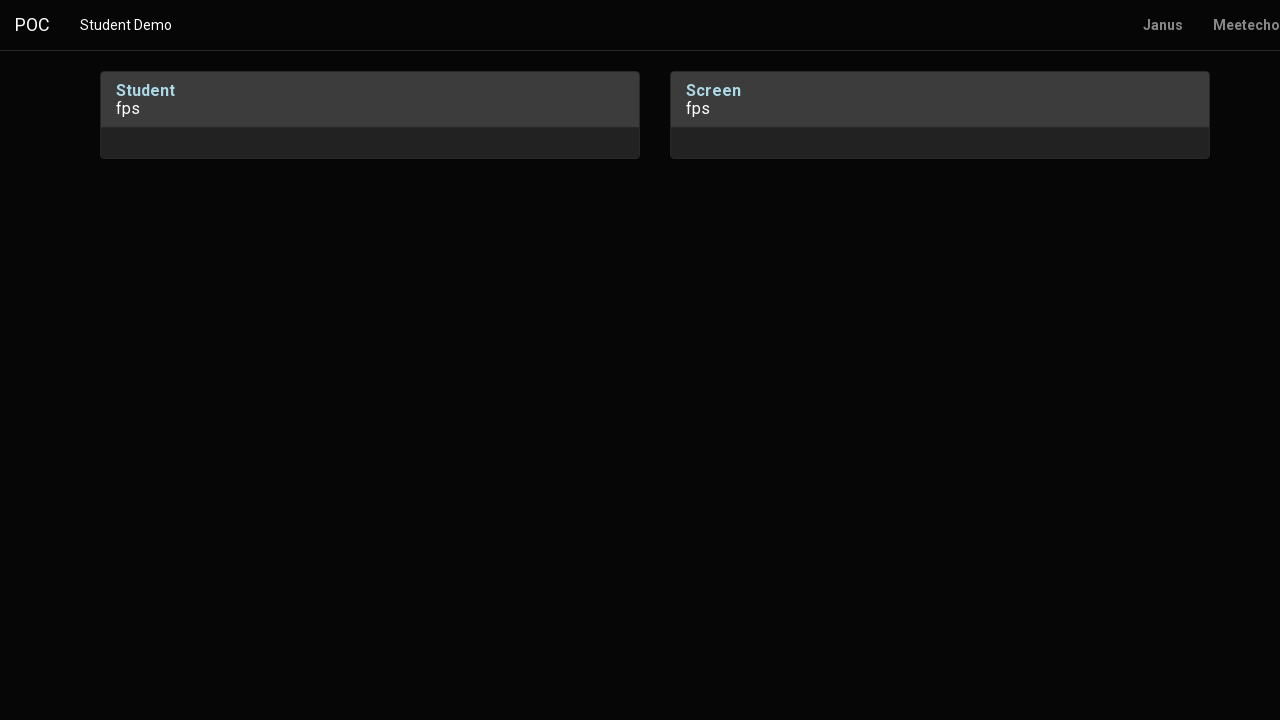

Pressed Tab key to navigate to next element
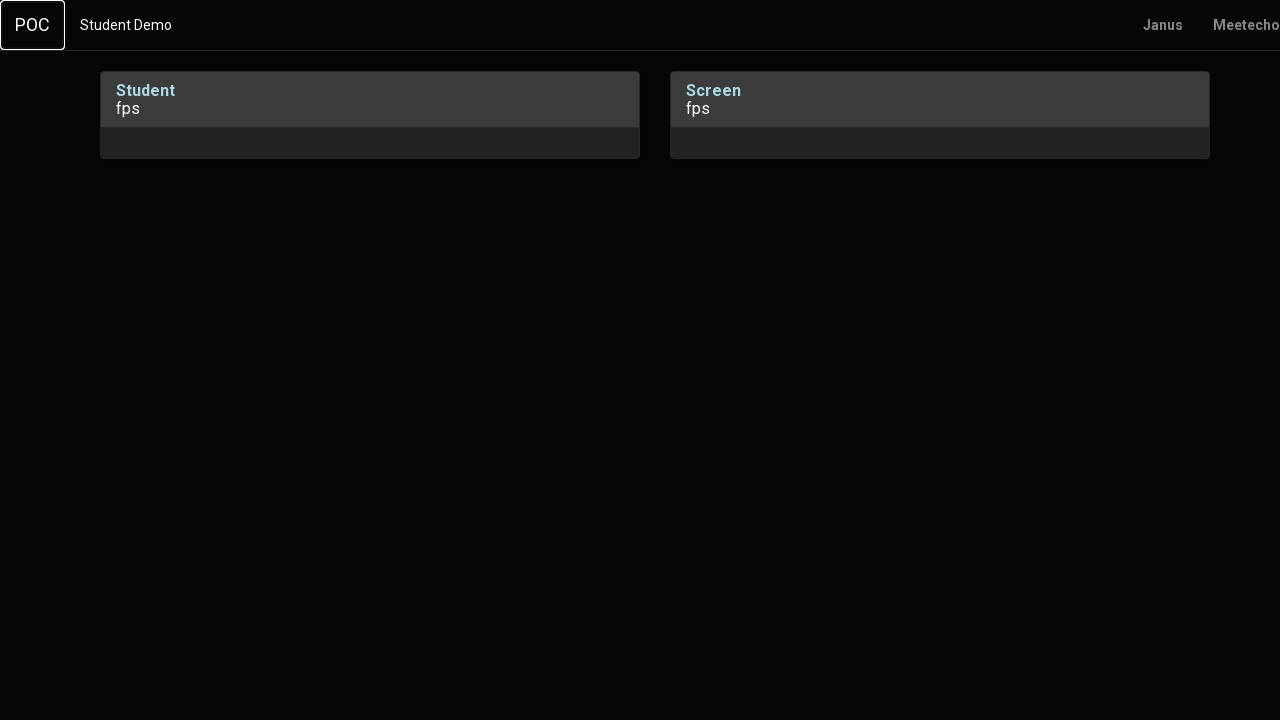

Waited 1 second after Tab press
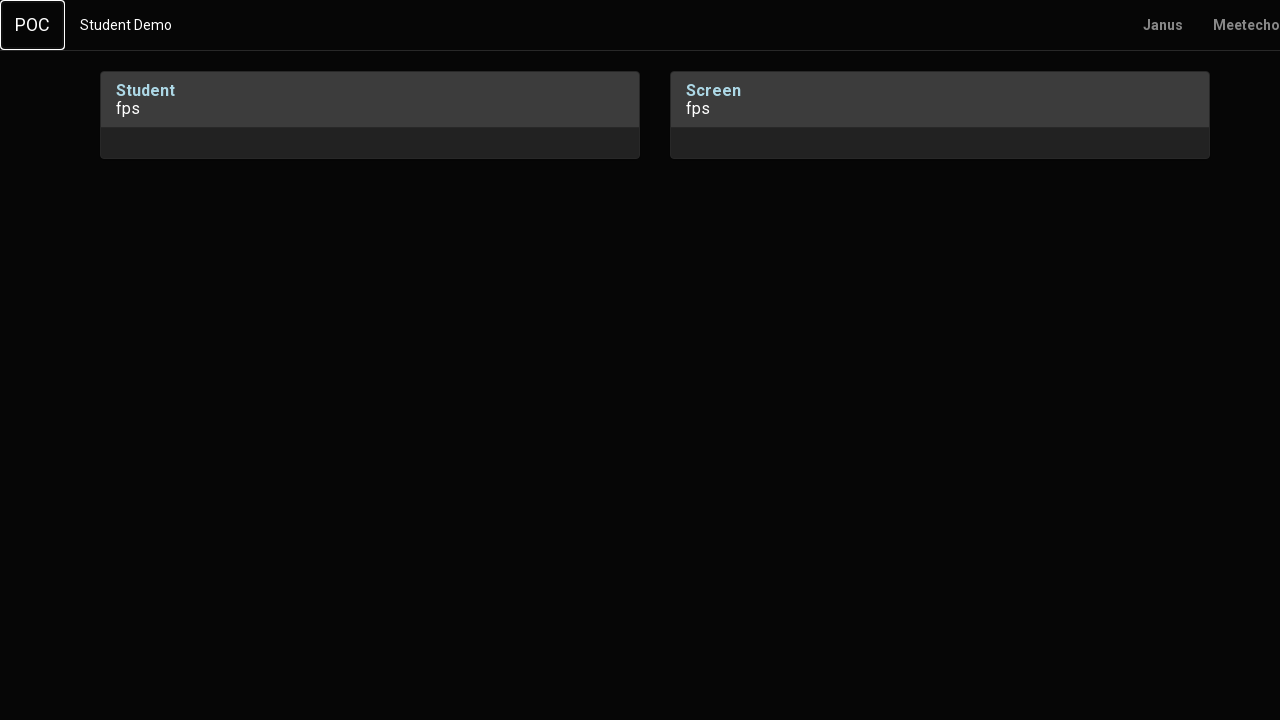

Pressed Enter key to confirm selection
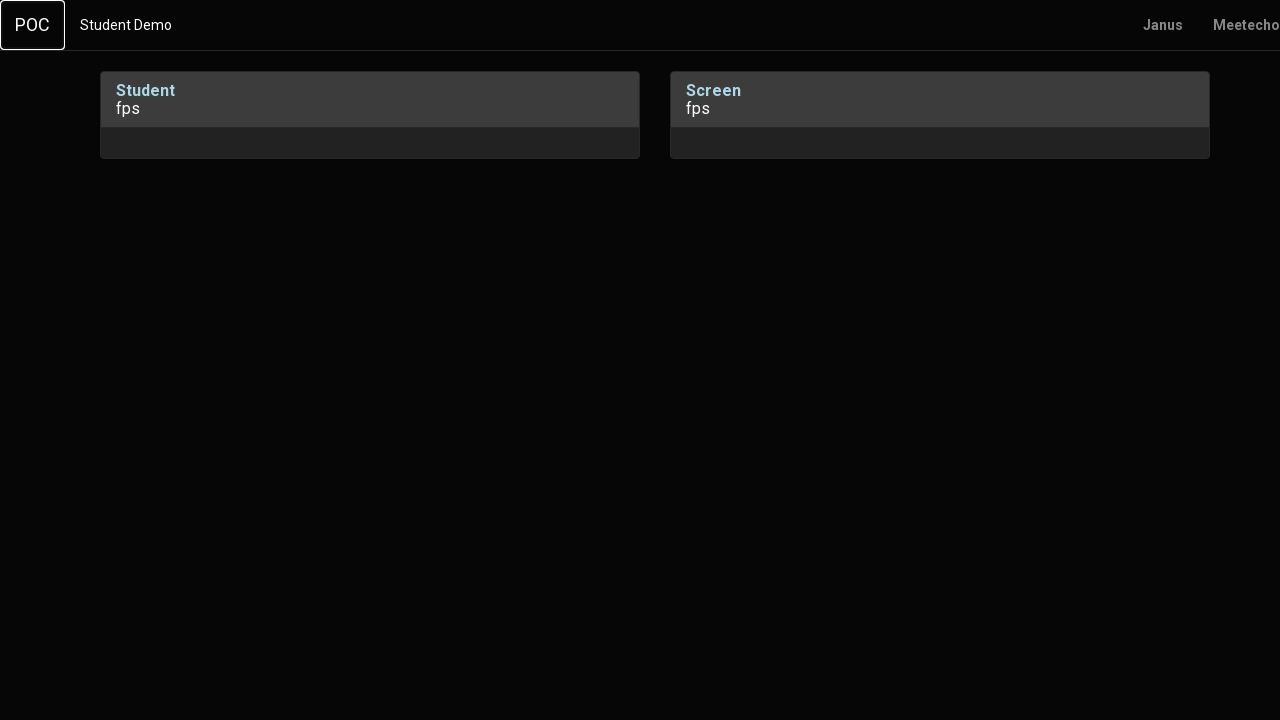

Waited 2 seconds after Enter press
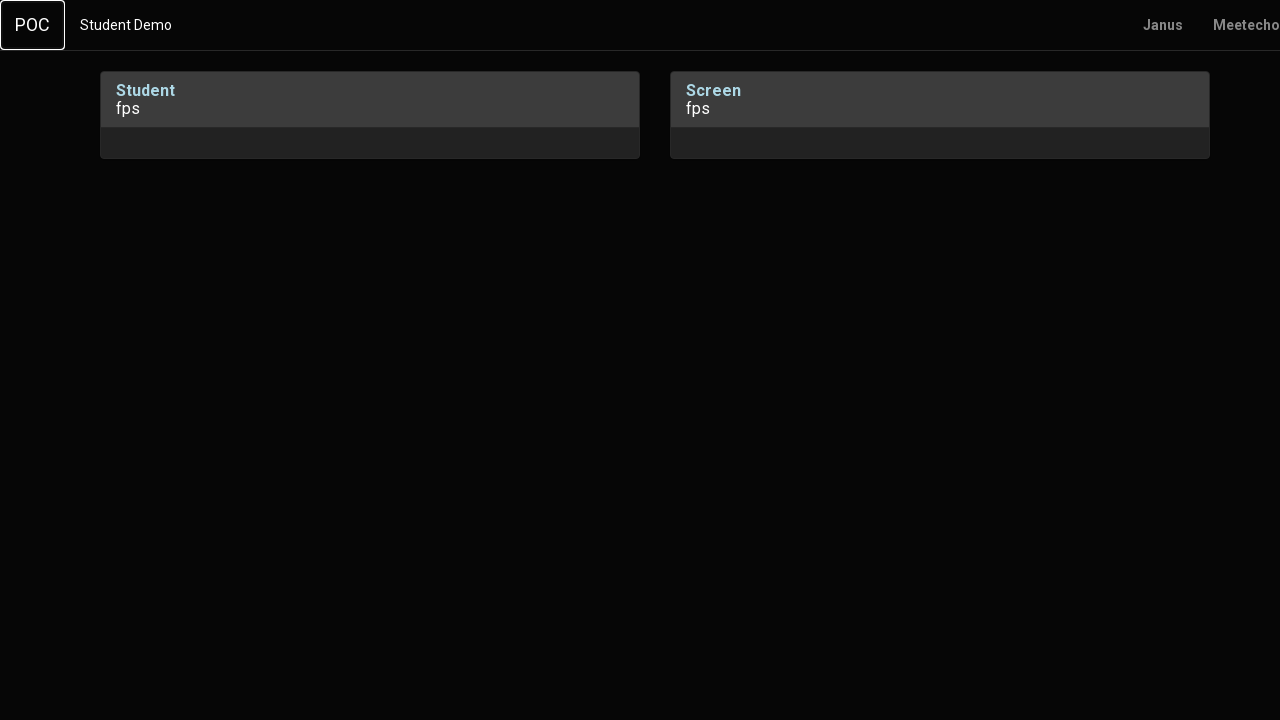

Pressed Tab key to navigate to next element
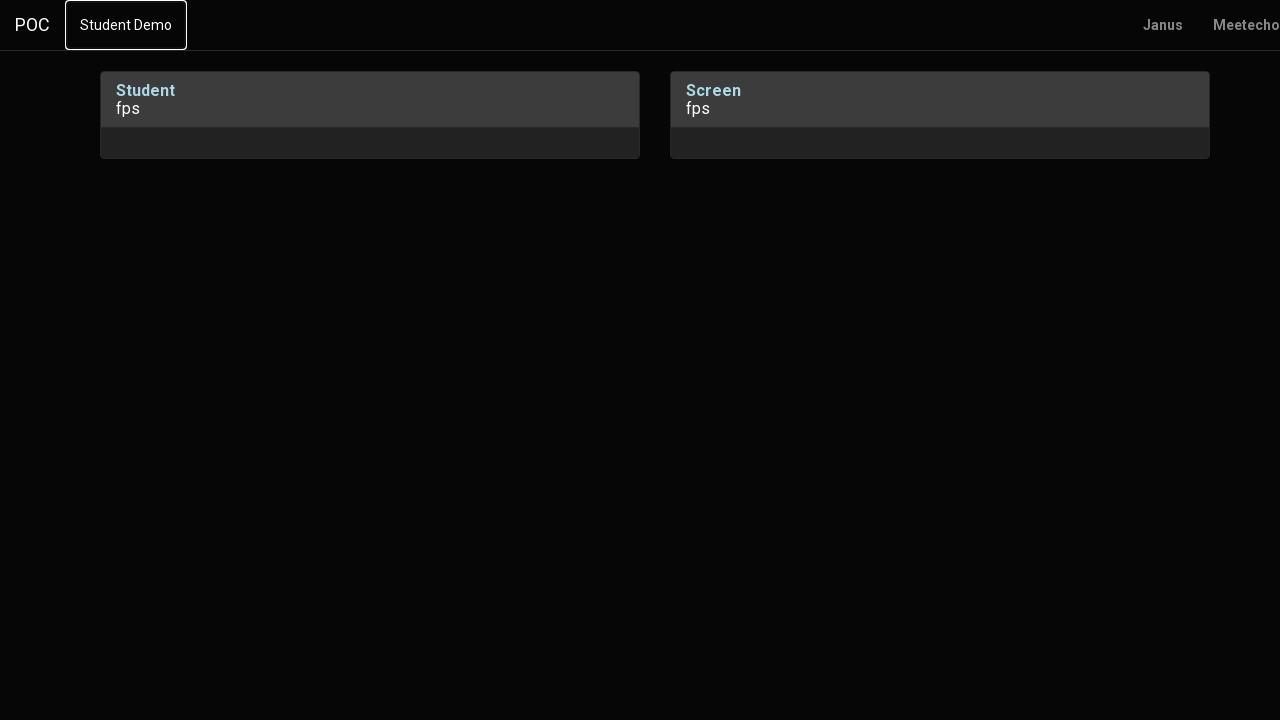

Waited 1 second after Tab press
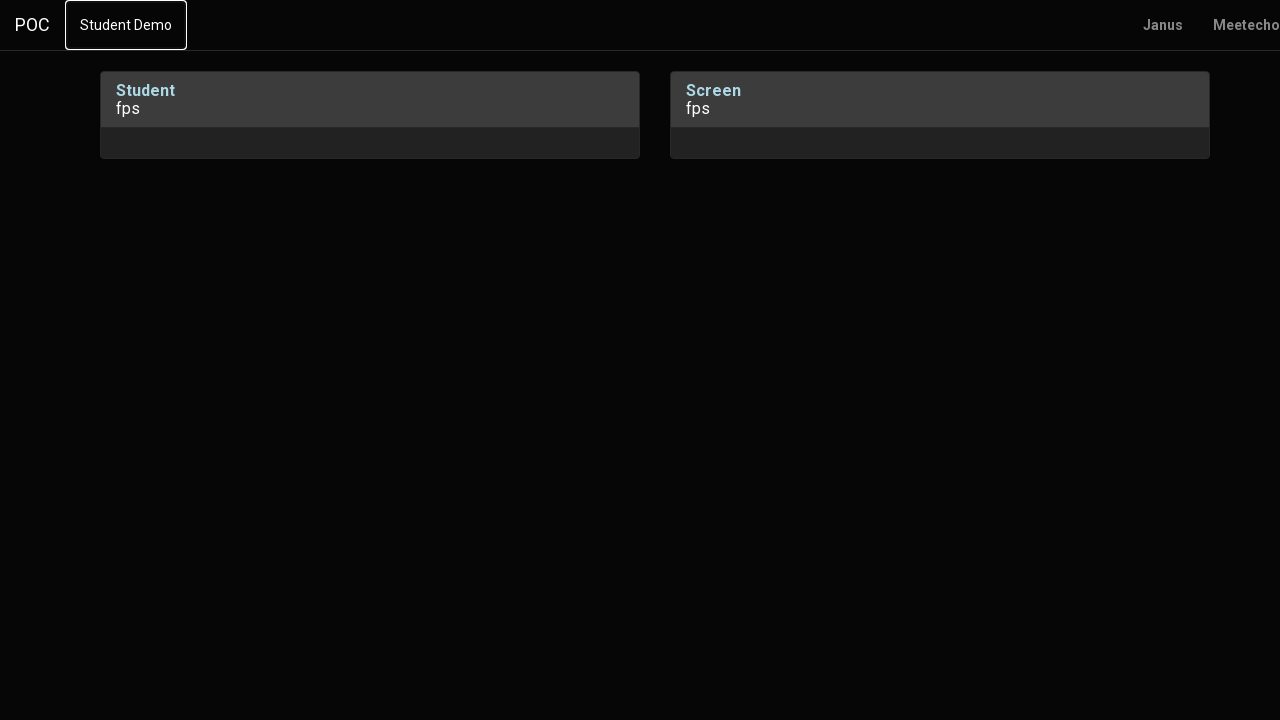

Pressed Tab key again to navigate to next element
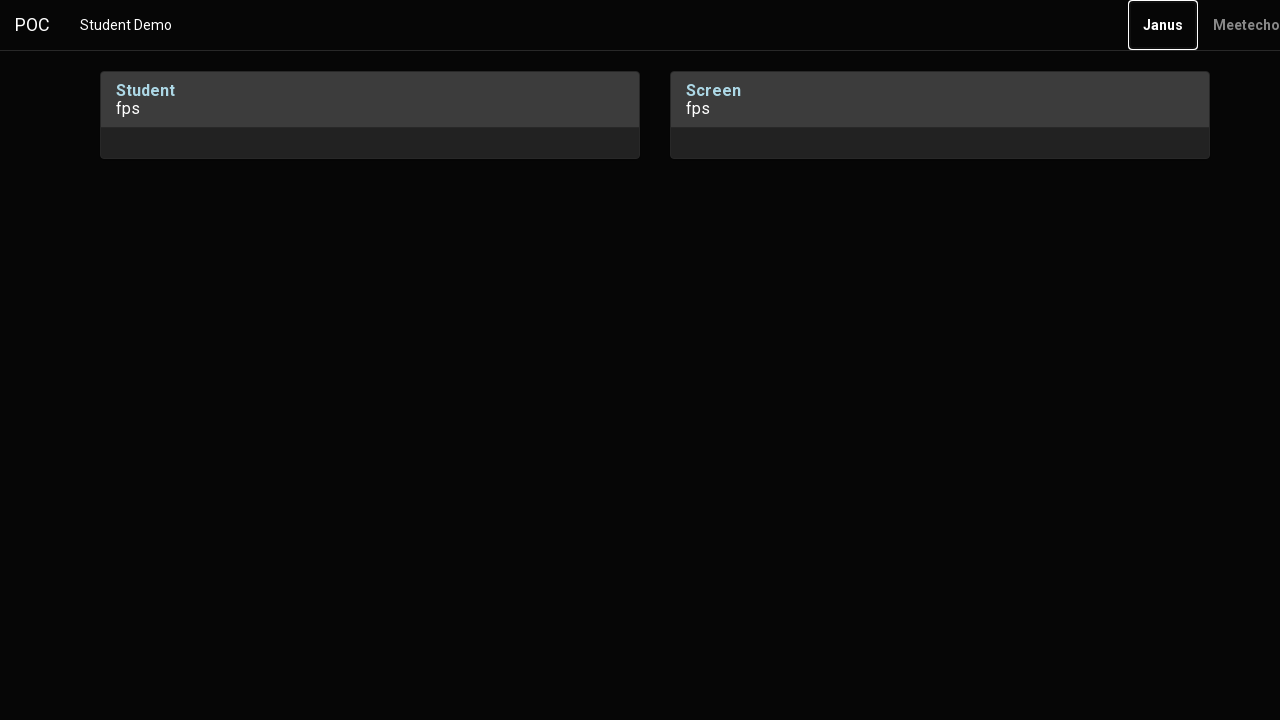

Waited 2 seconds after second Tab press
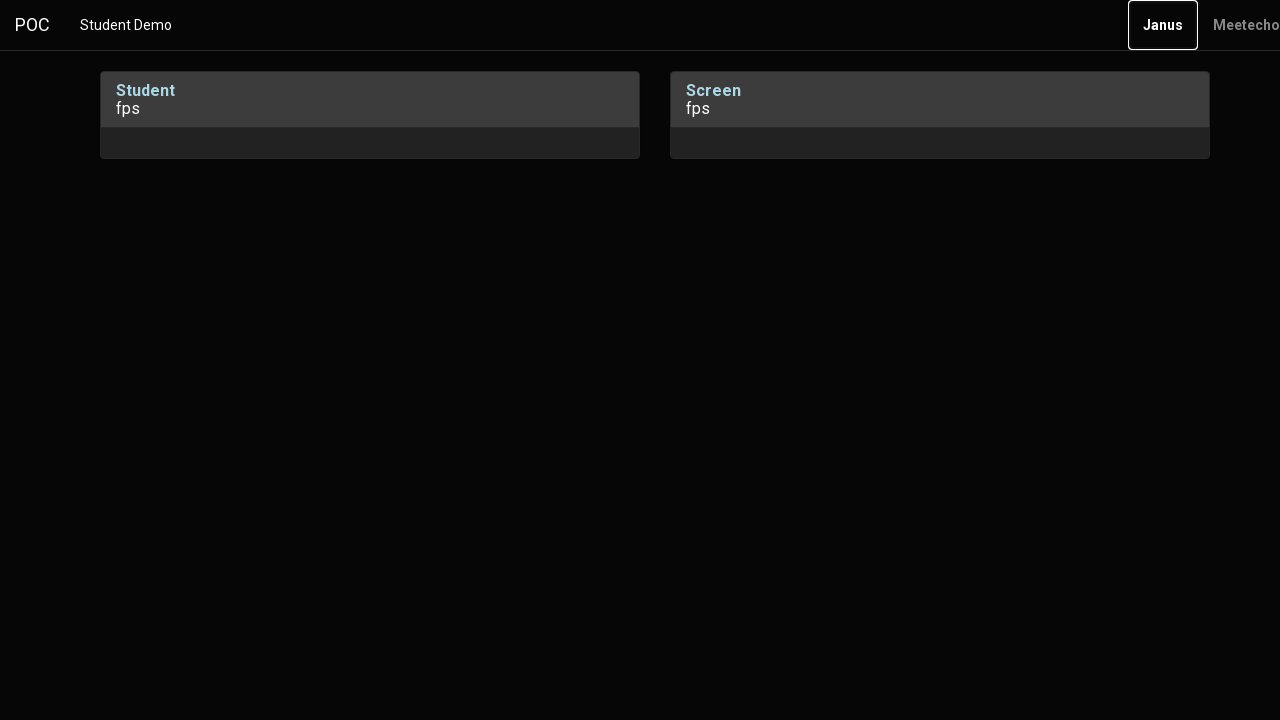

Pressed Enter key to confirm and initiate media streaming session
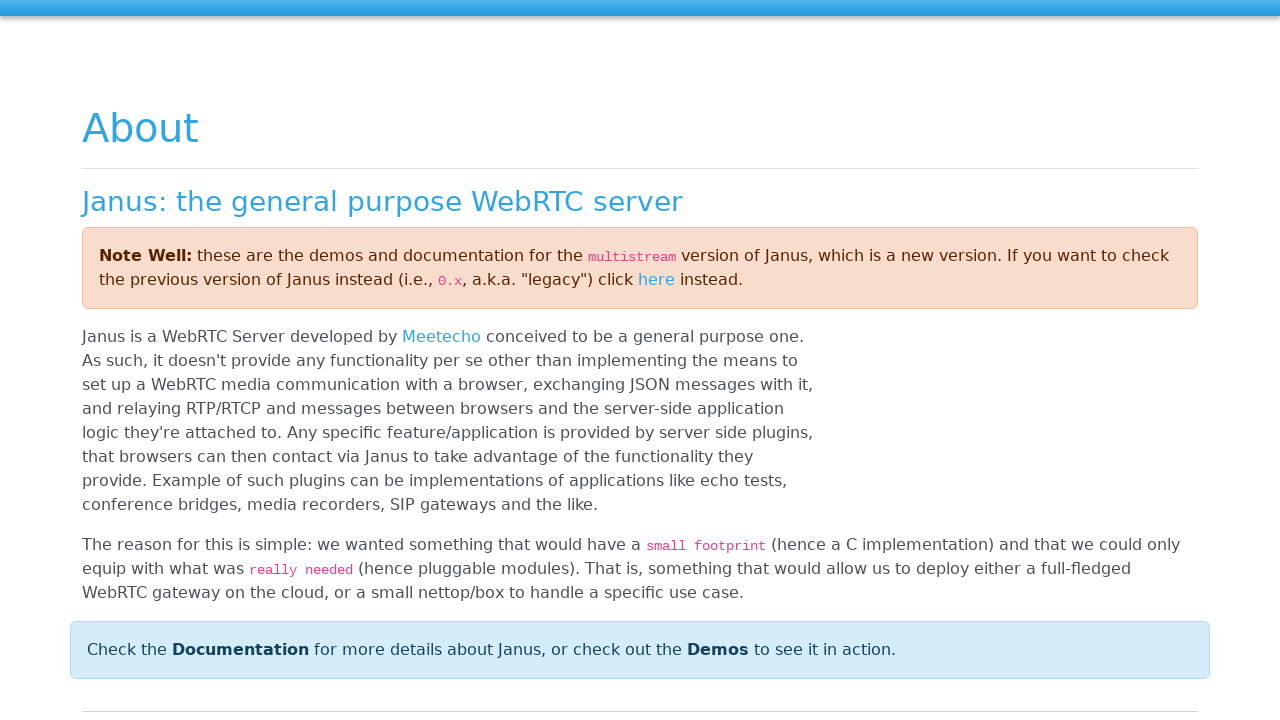

Waited 5 seconds for media streaming session to initialize
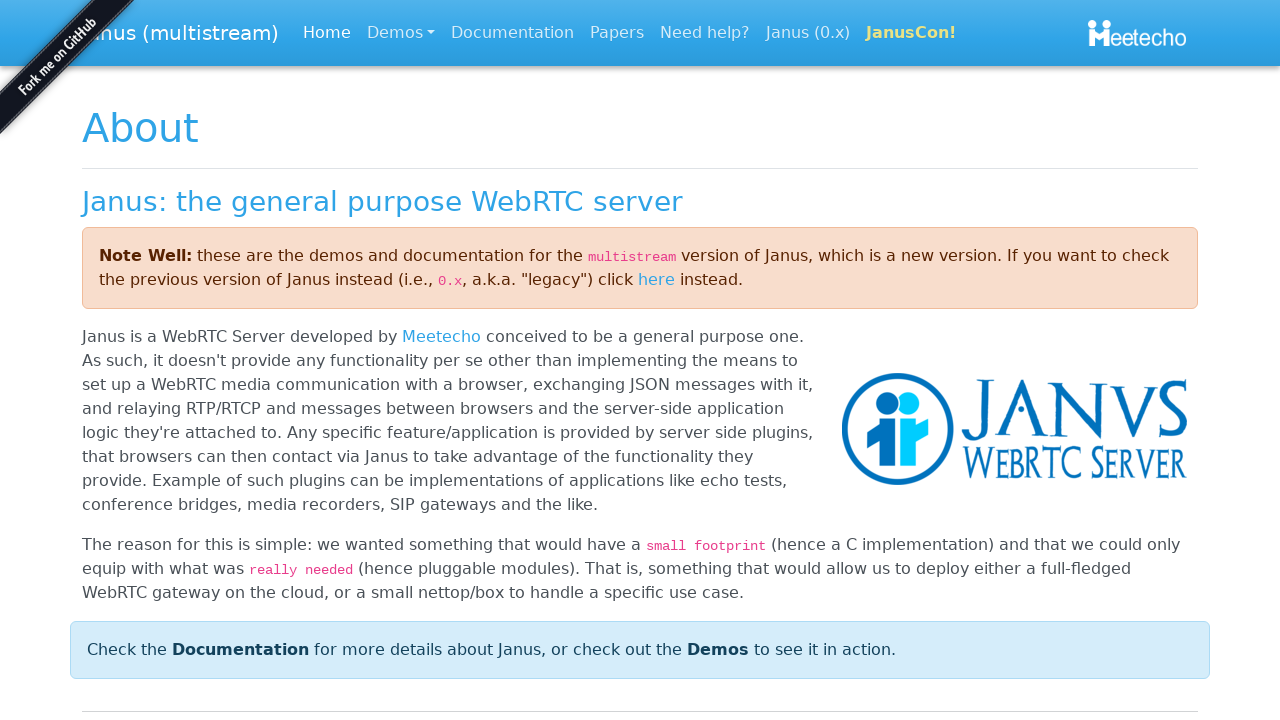

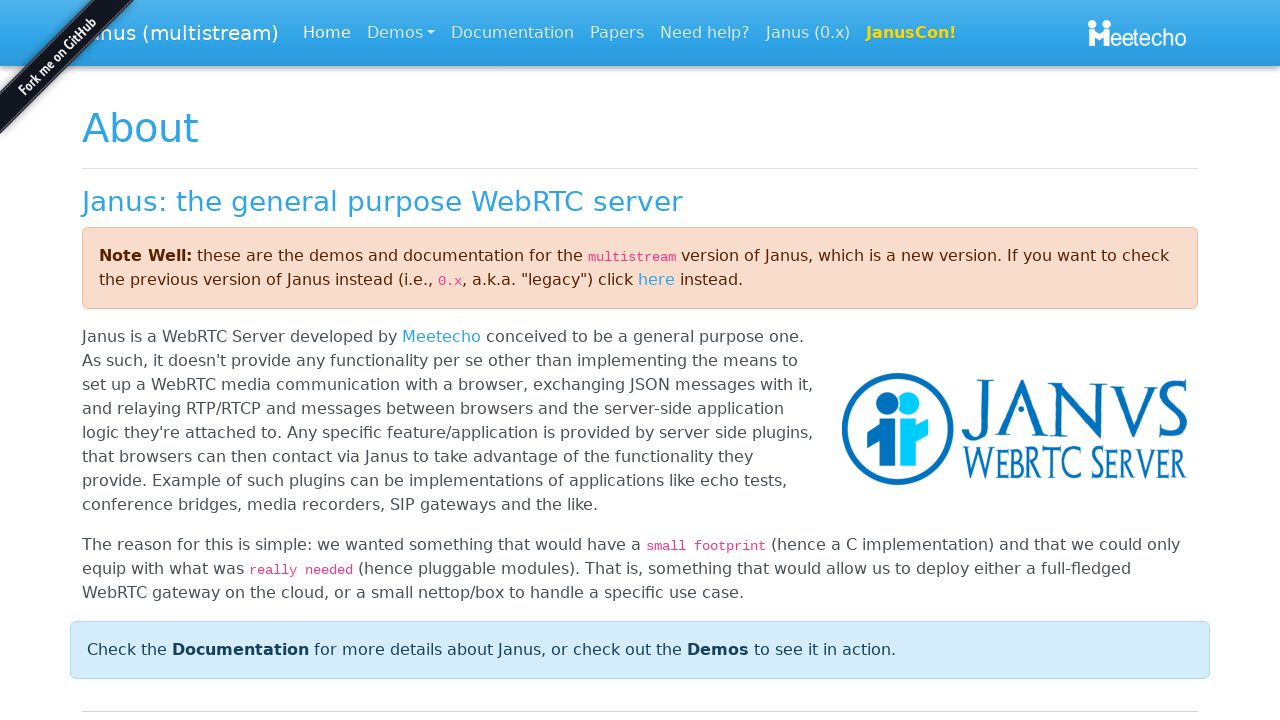